Tests dynamic control enabling functionality by clicking enable button and verifying the text input becomes enabled

Starting URL: https://the-internet.herokuapp.com/dynamic_controls

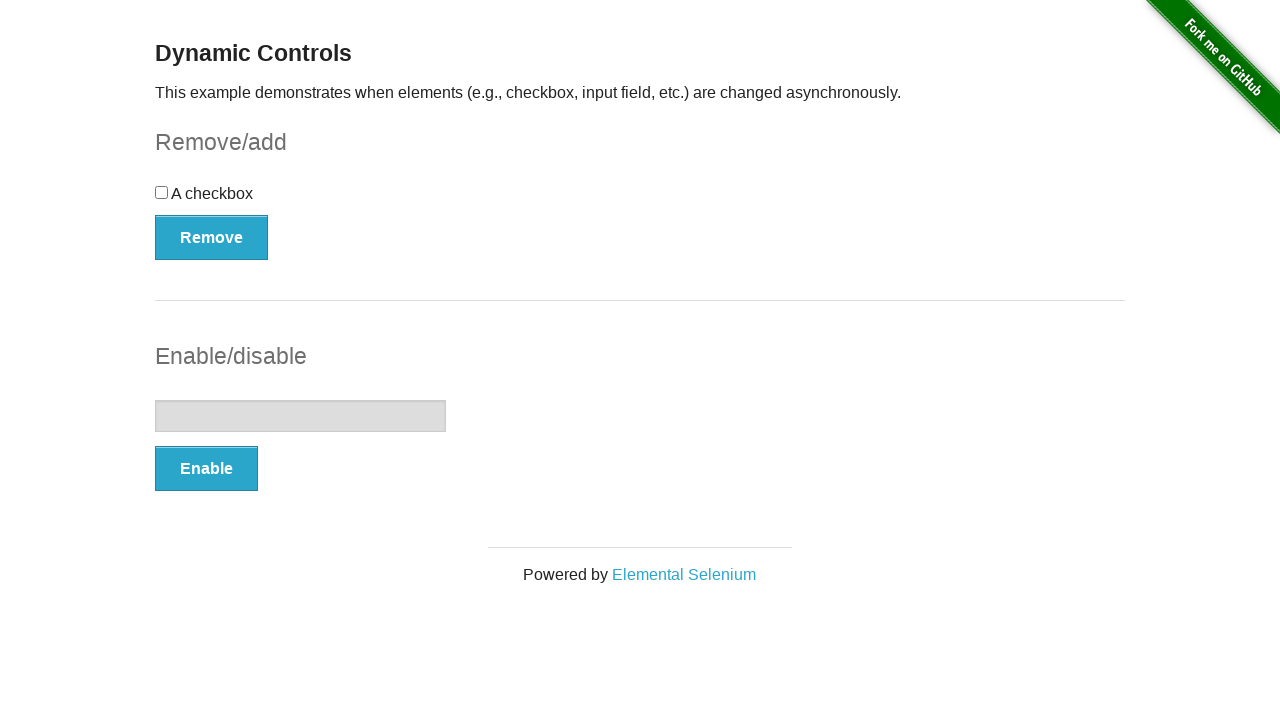

Clicked enable button to enable the text input at (206, 469) on (//button[@type='button'])[2]
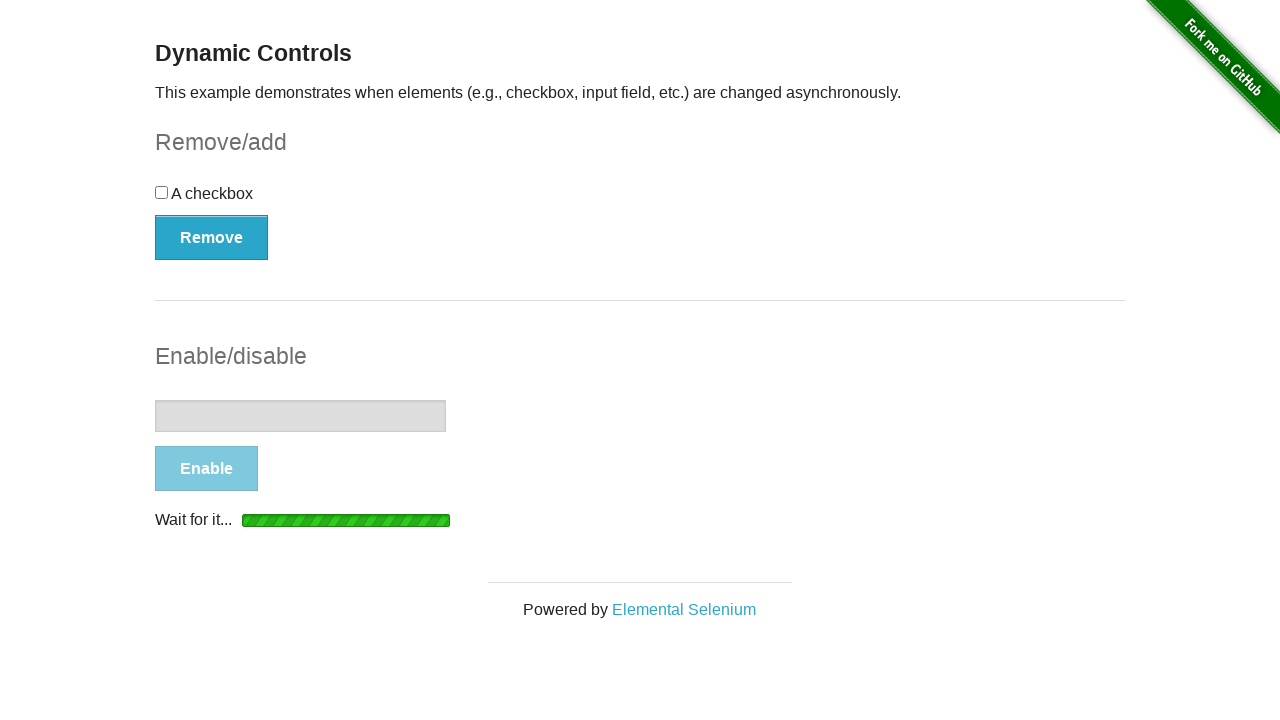

Waited for success message to appear
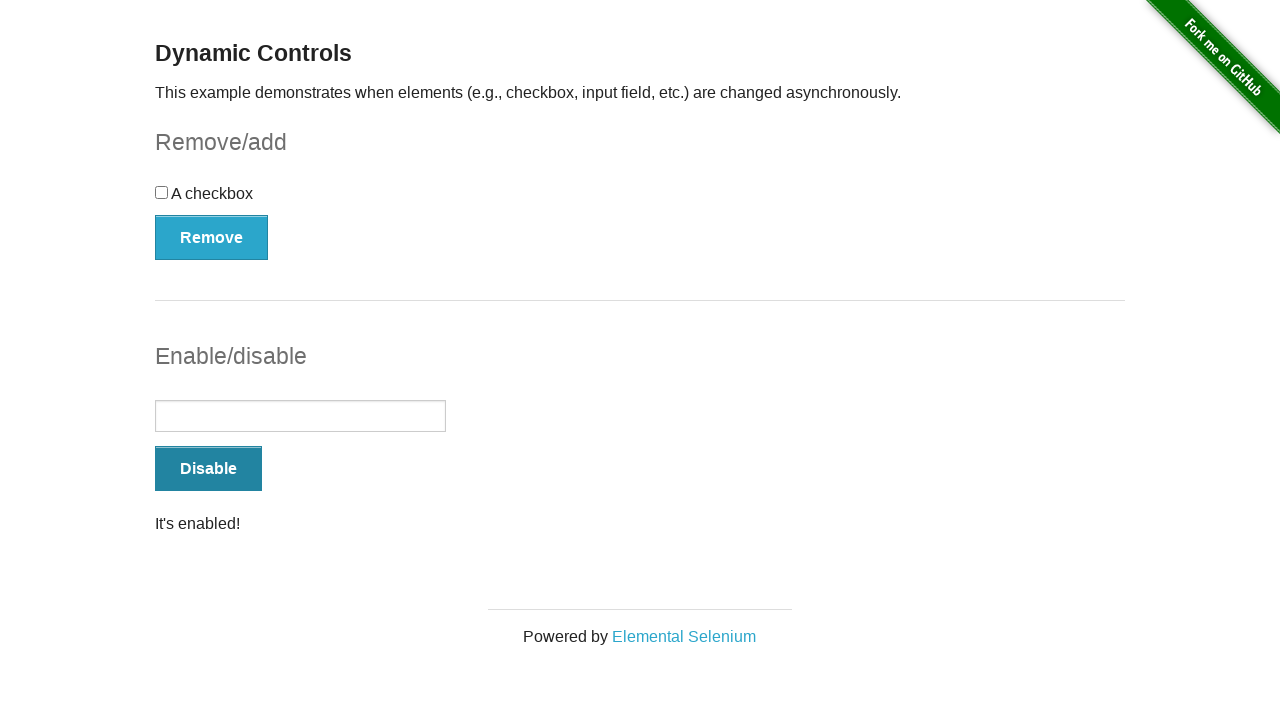

Verified success message displays 'It's enabled!'
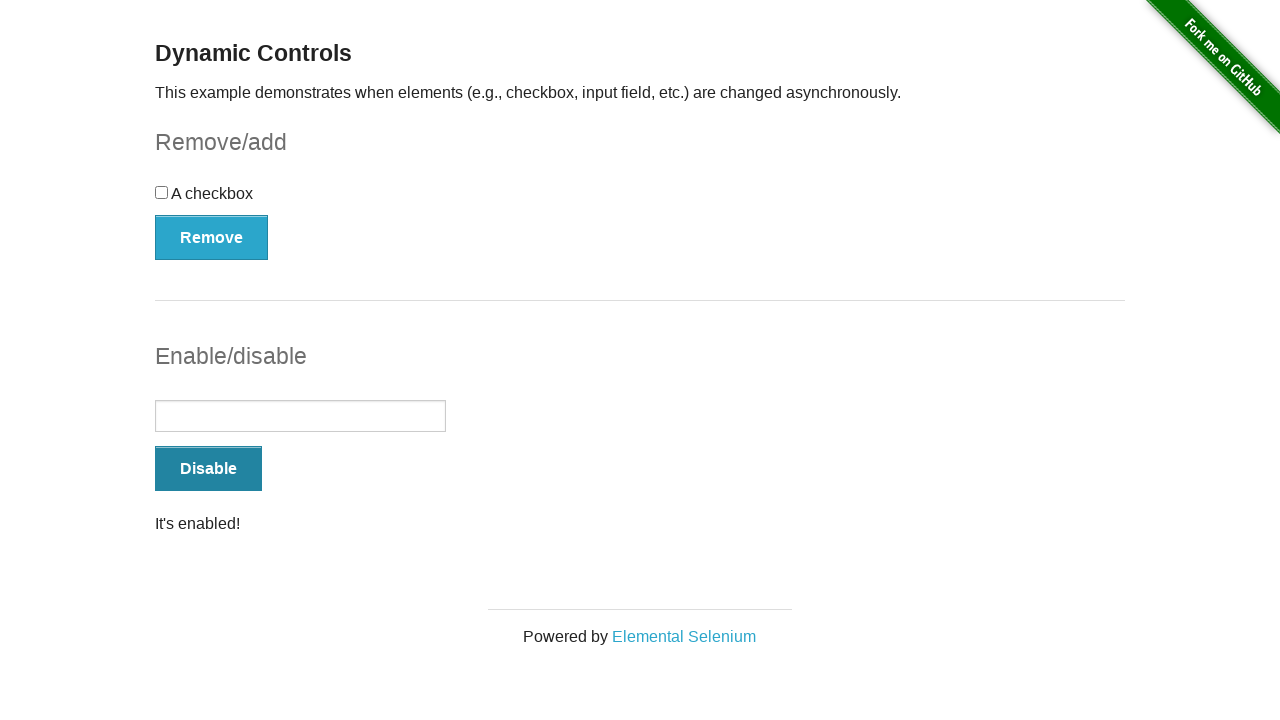

Verified text input is now enabled
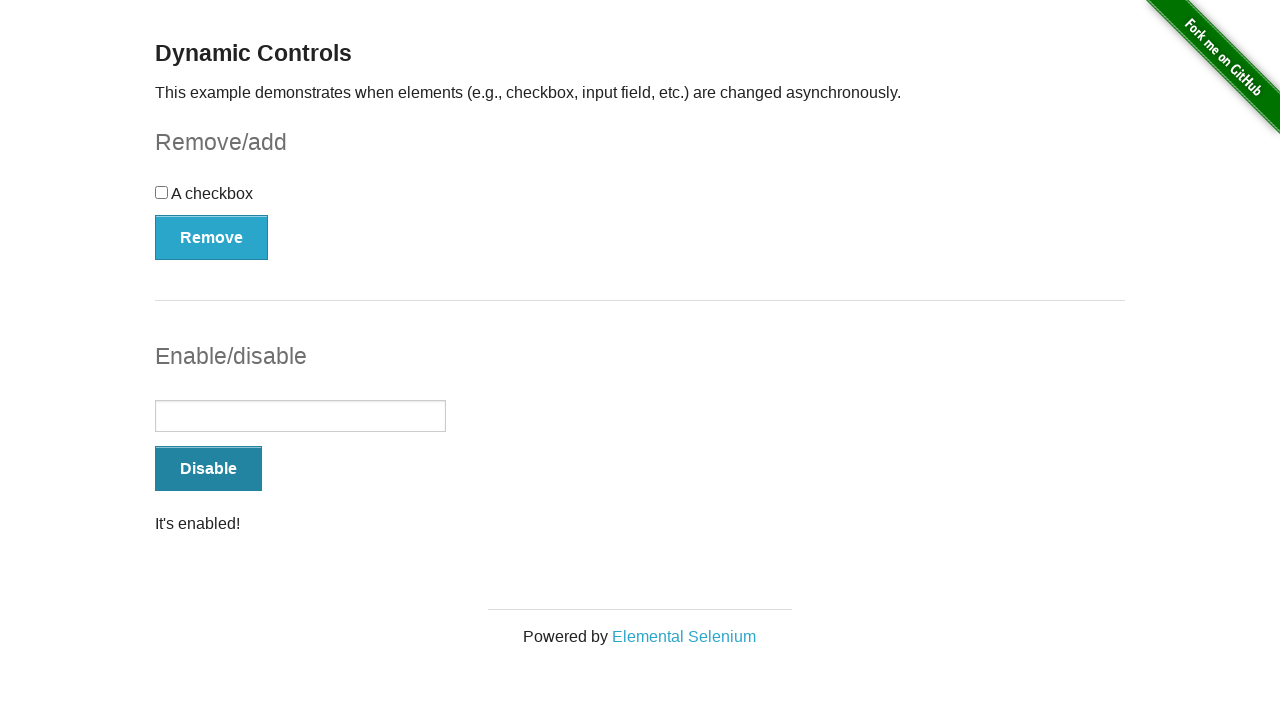

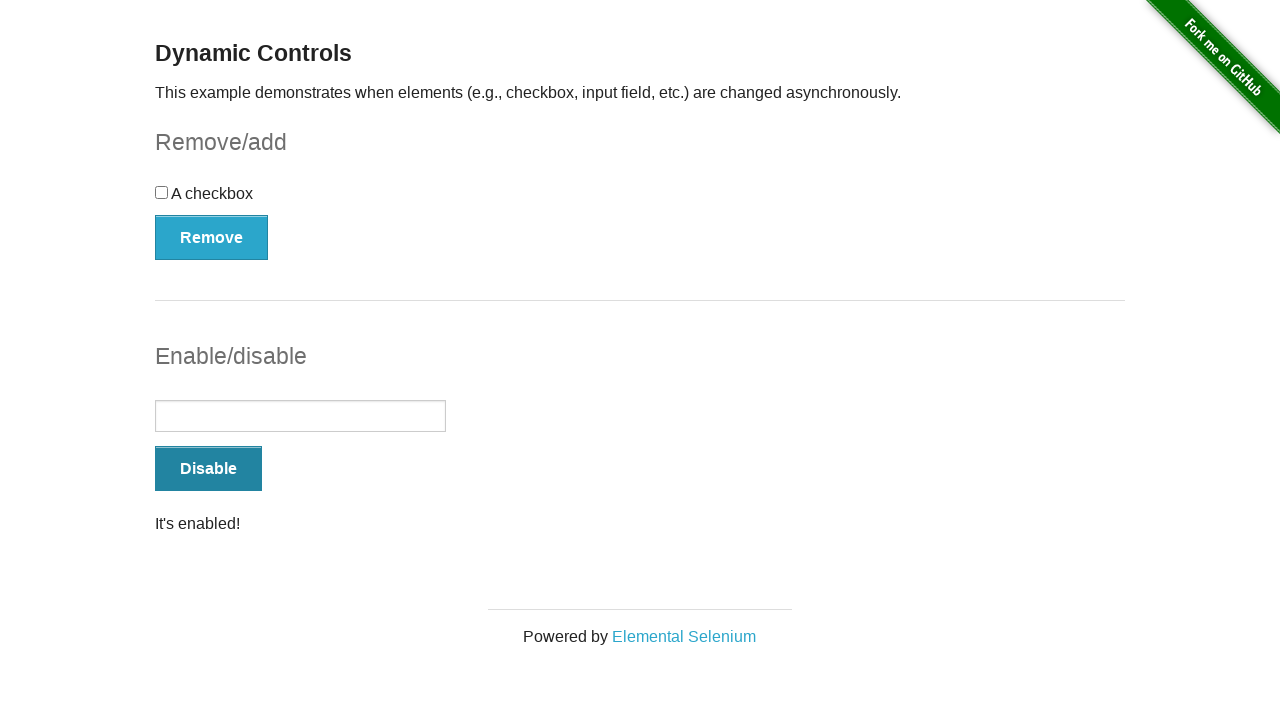